Tests browser tab handling by opening multiple tabs and switching between them

Starting URL: https://www.automationtesting.co.uk/browserTabs.html

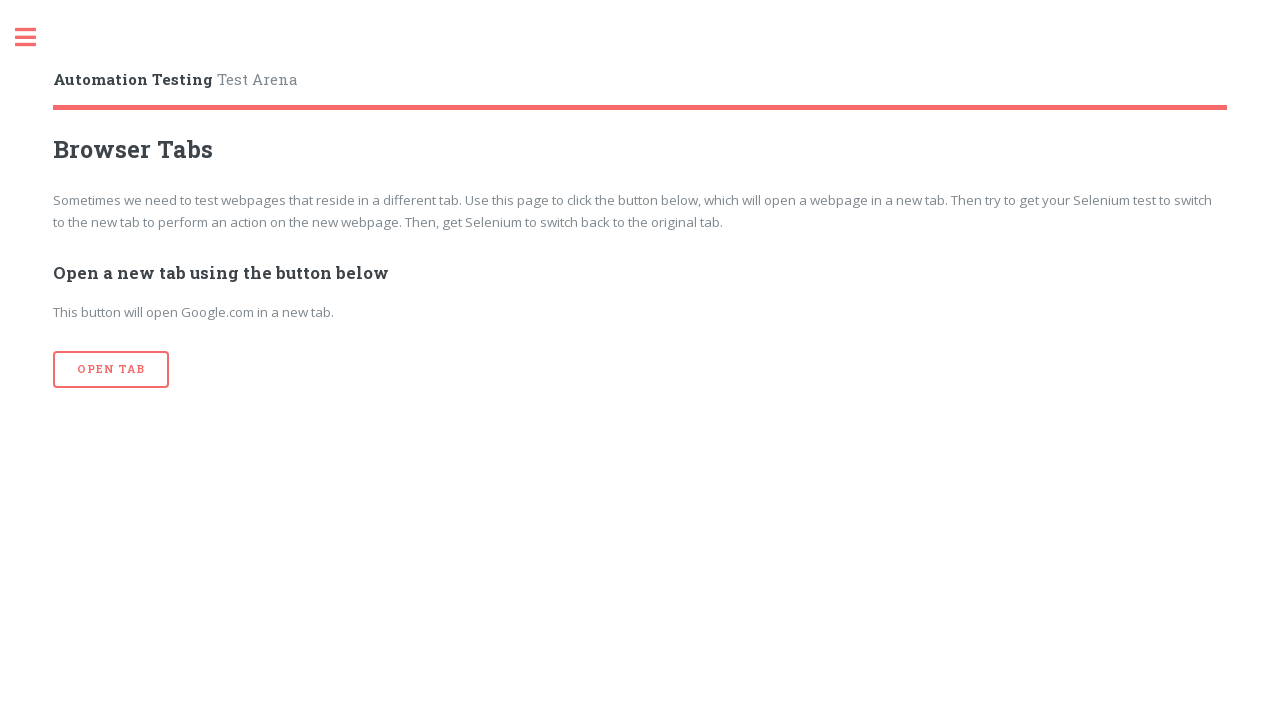

Clicked 'Open Tab' button (iteration 1) at (111, 370) on xpath=//input[@value='Open Tab']
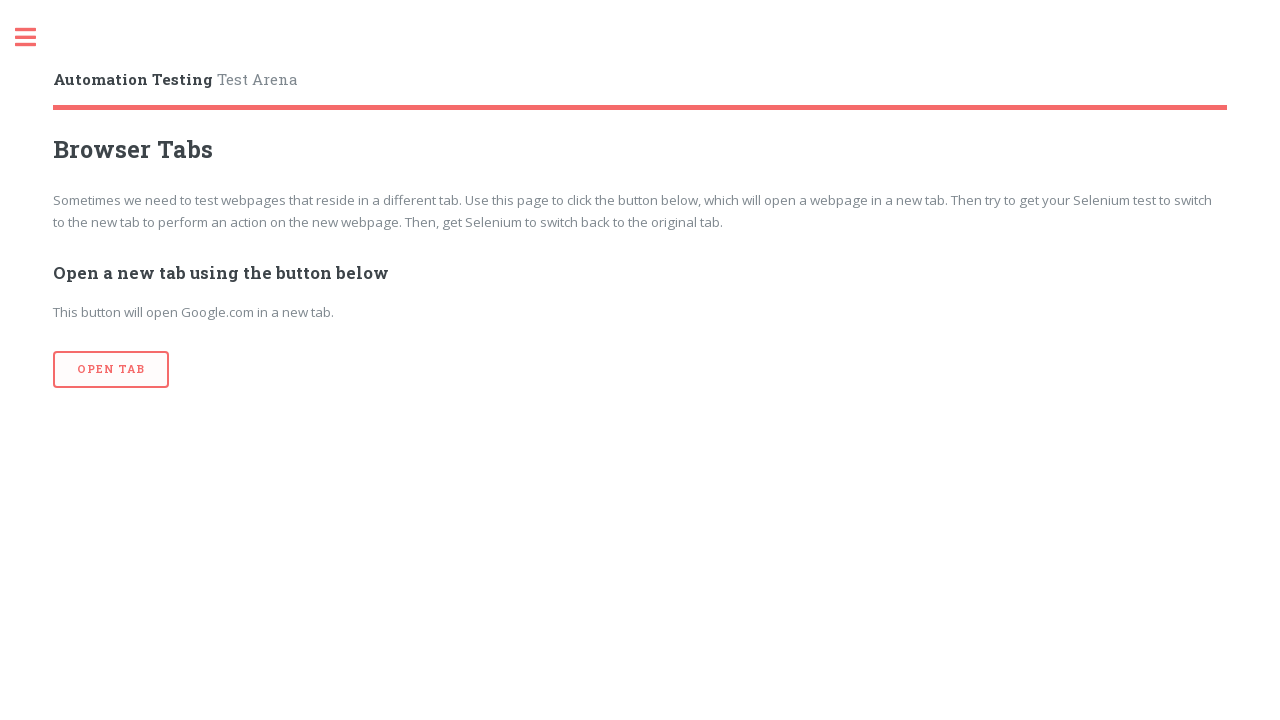

Clicked 'Open Tab' button (iteration 2) at (111, 370) on xpath=//input[@value='Open Tab']
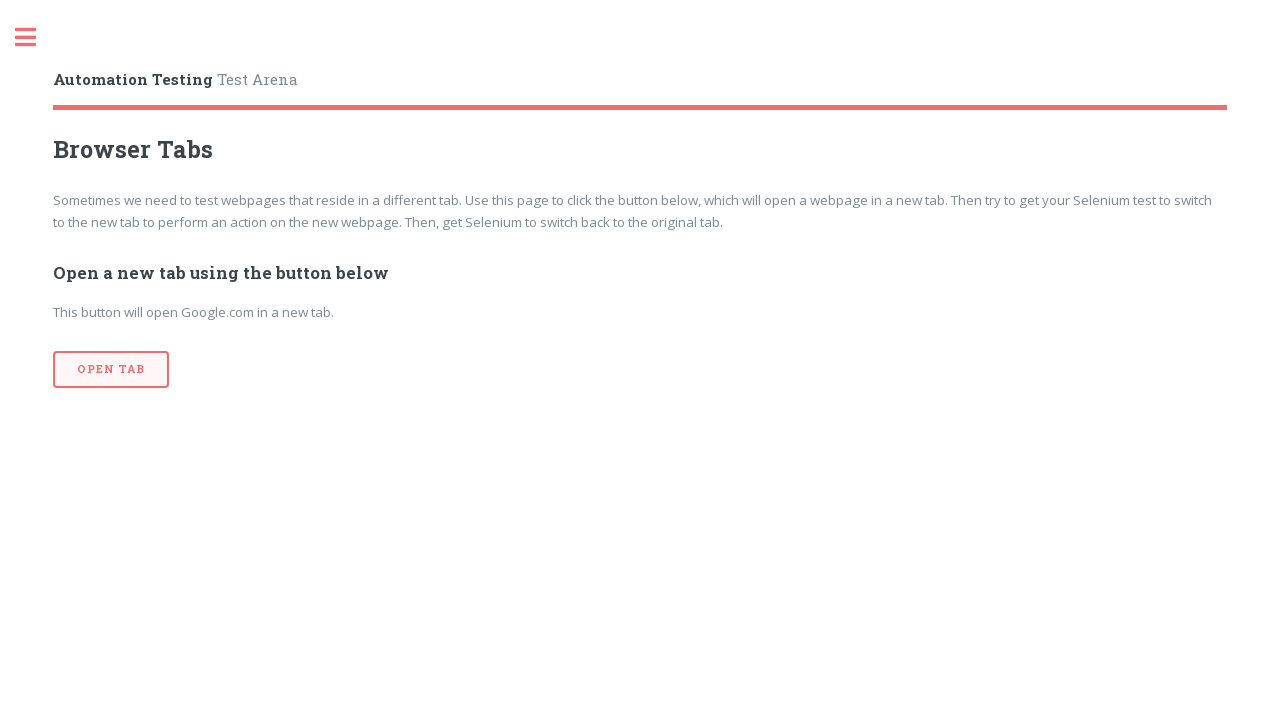

Clicked 'Open Tab' button (iteration 3) at (111, 370) on xpath=//input[@value='Open Tab']
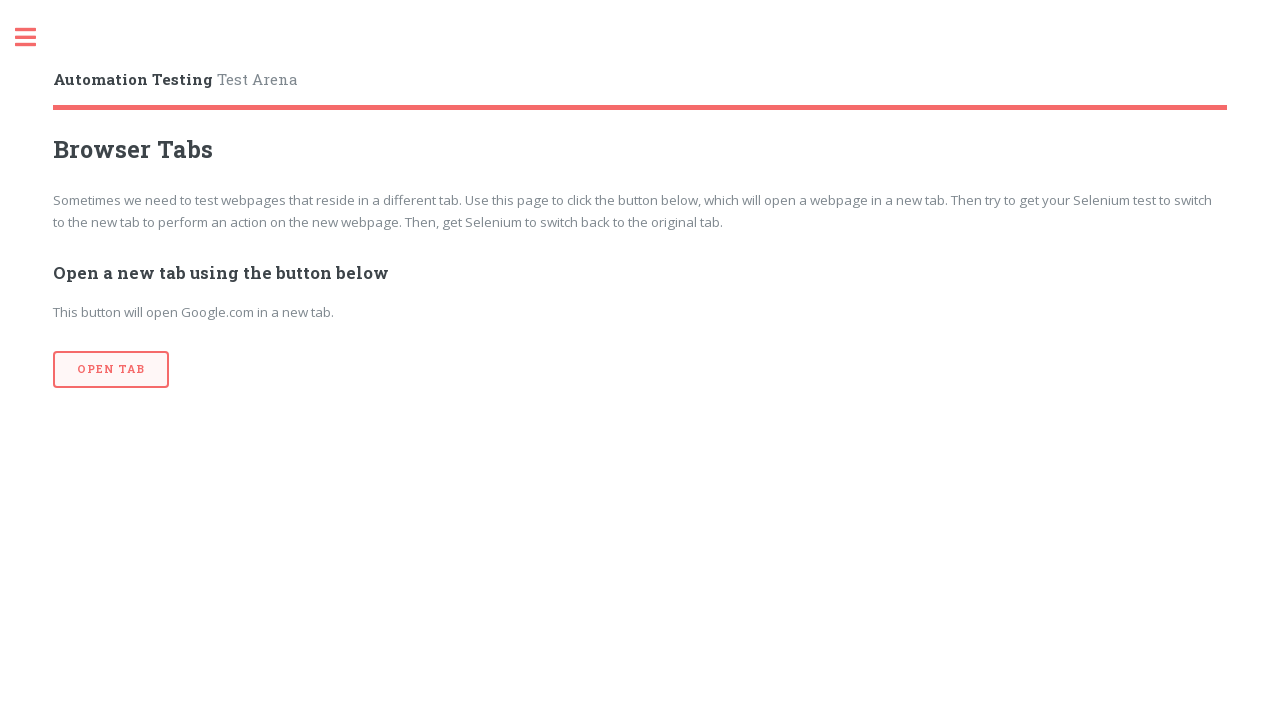

Retrieved all open tabs - total count: 4
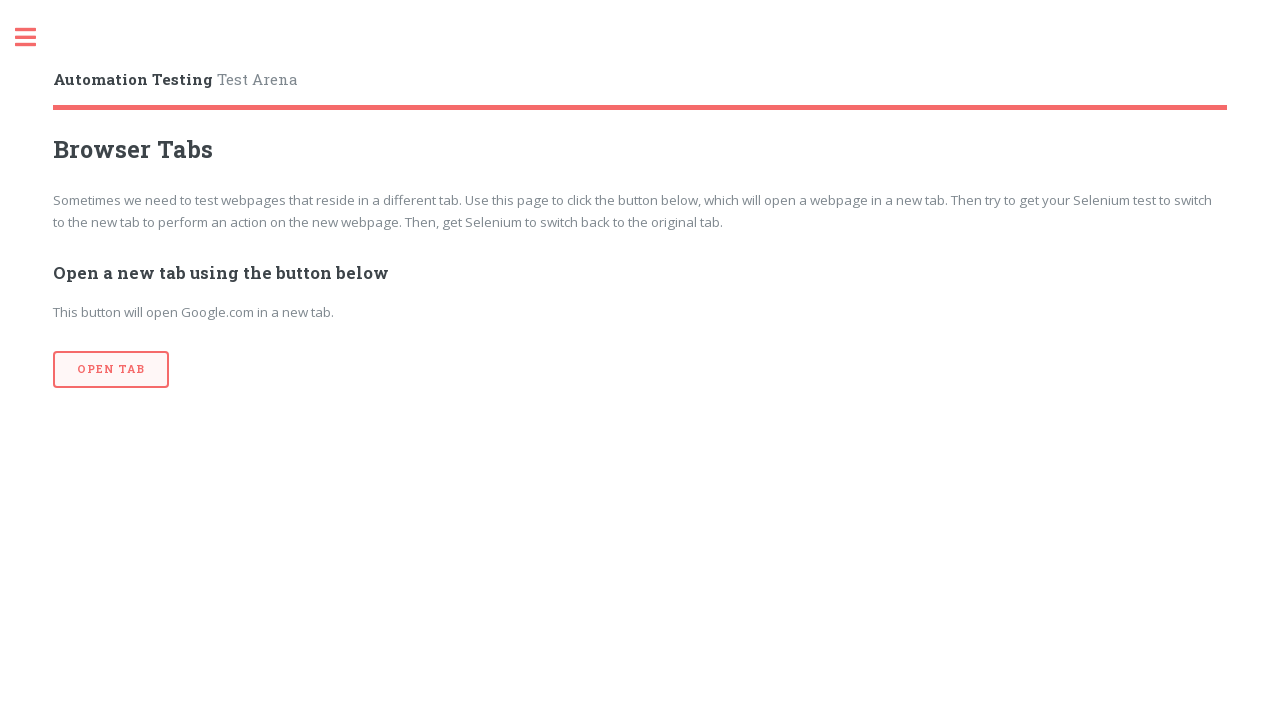

Brought tab to front
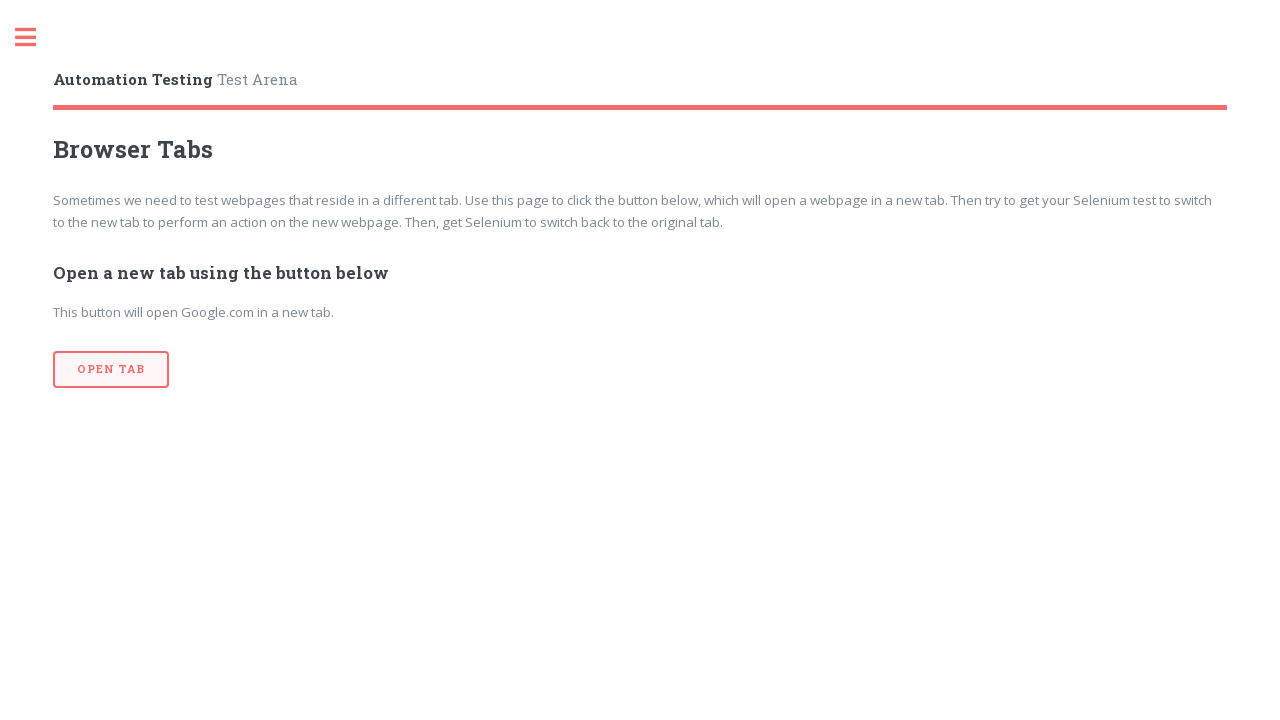

Waited 1500ms for tab content to display
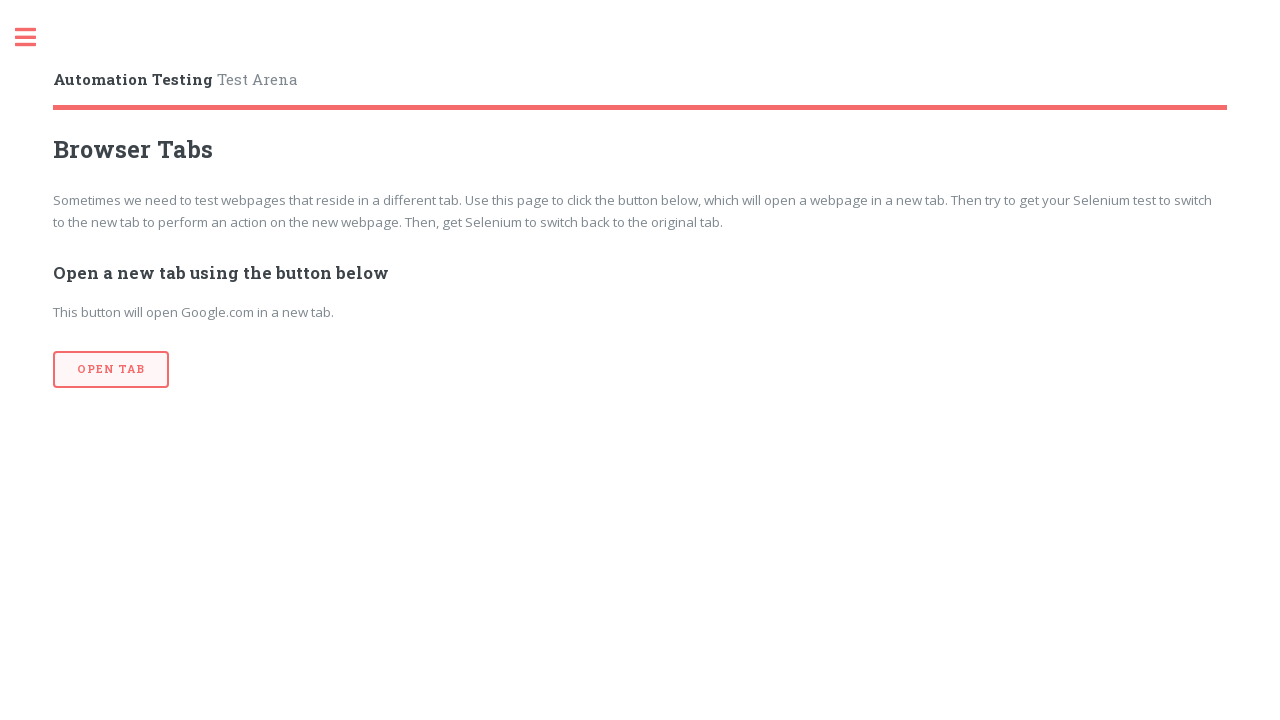

Brought tab to front
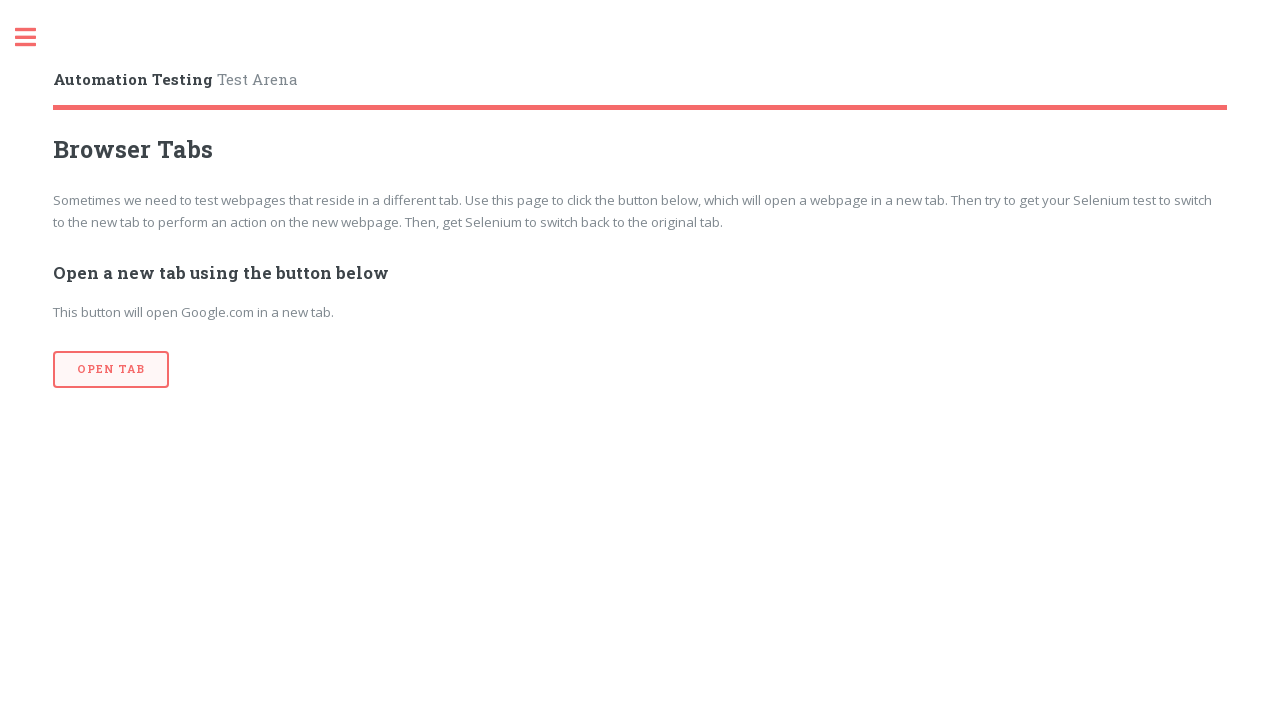

Waited 1500ms for tab content to display
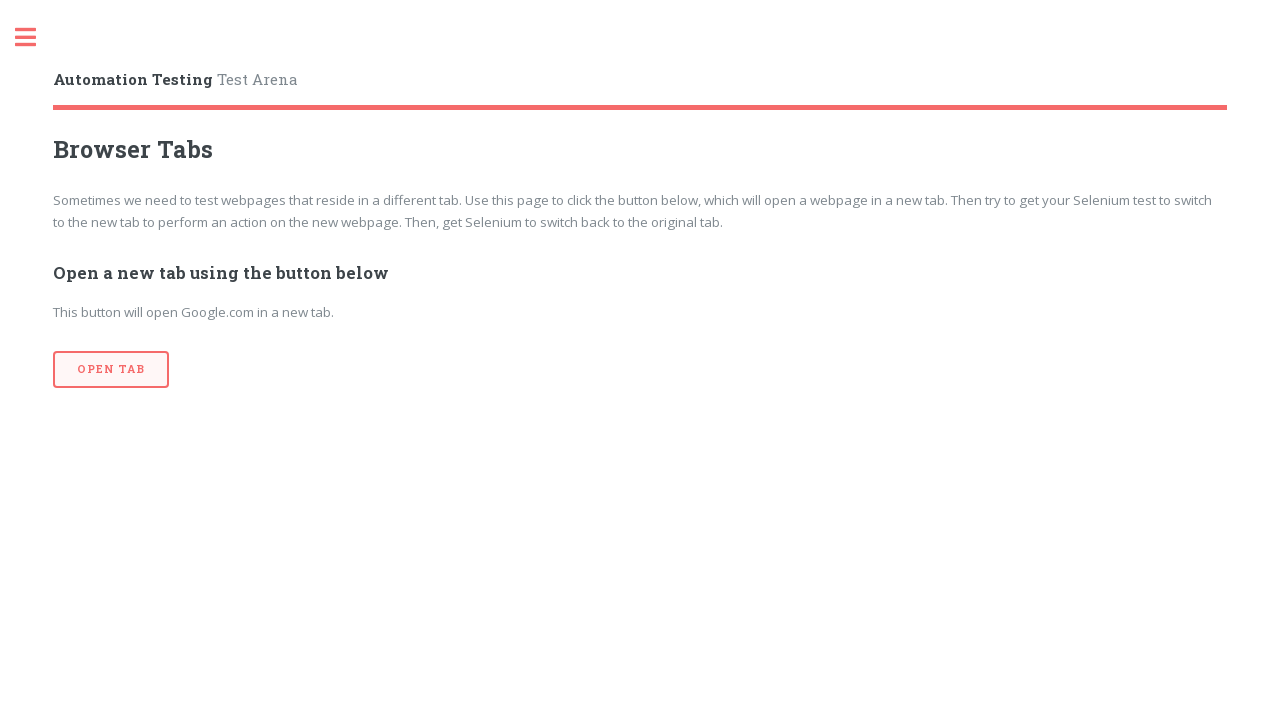

Brought tab to front
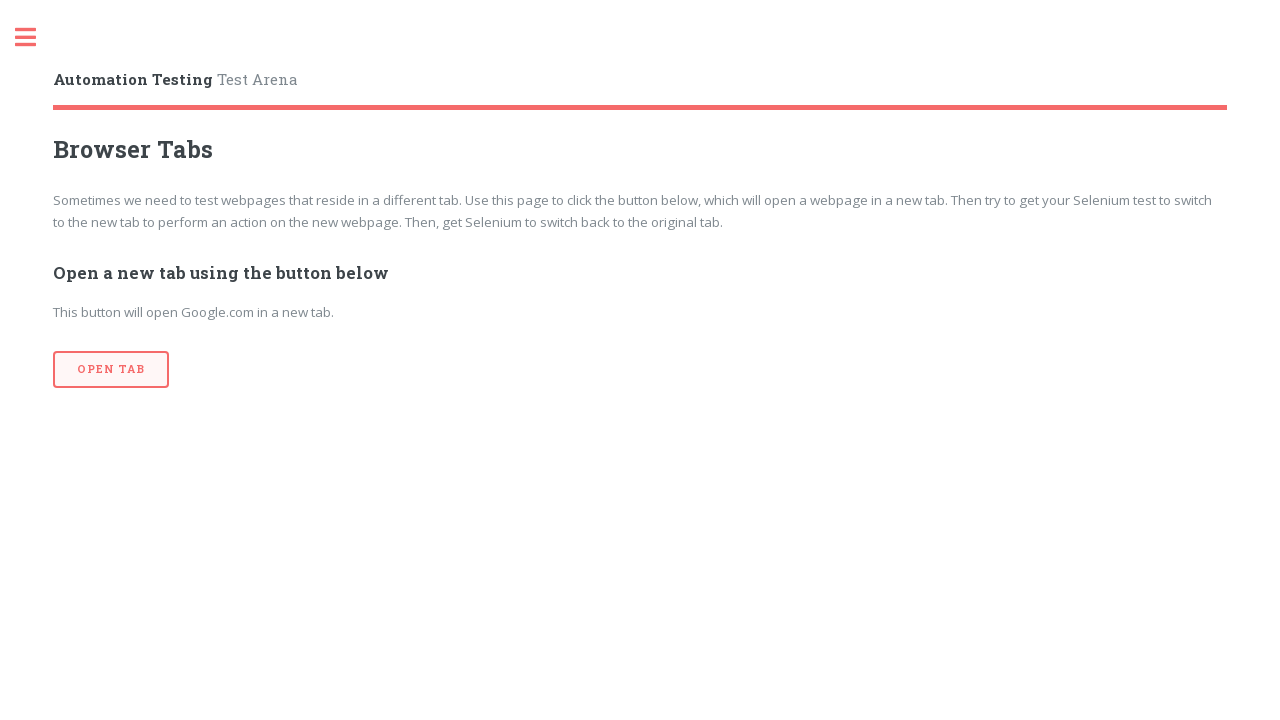

Waited 1500ms for tab content to display
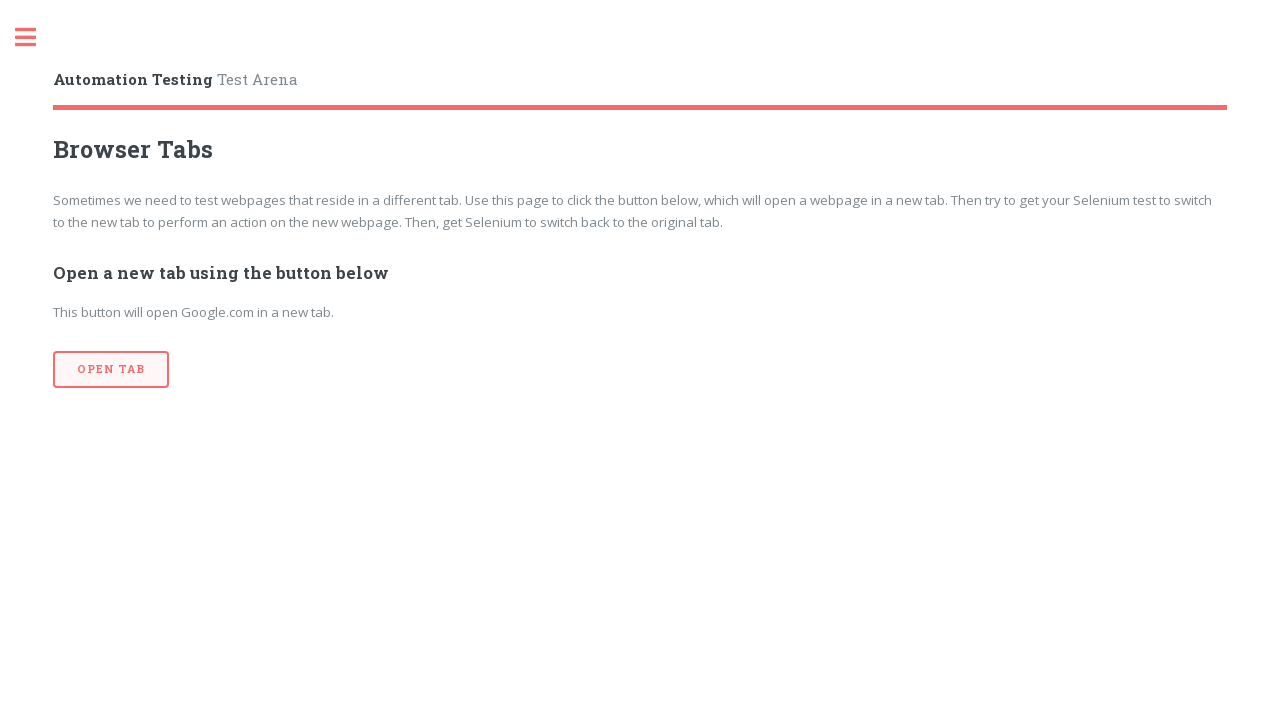

Brought tab to front
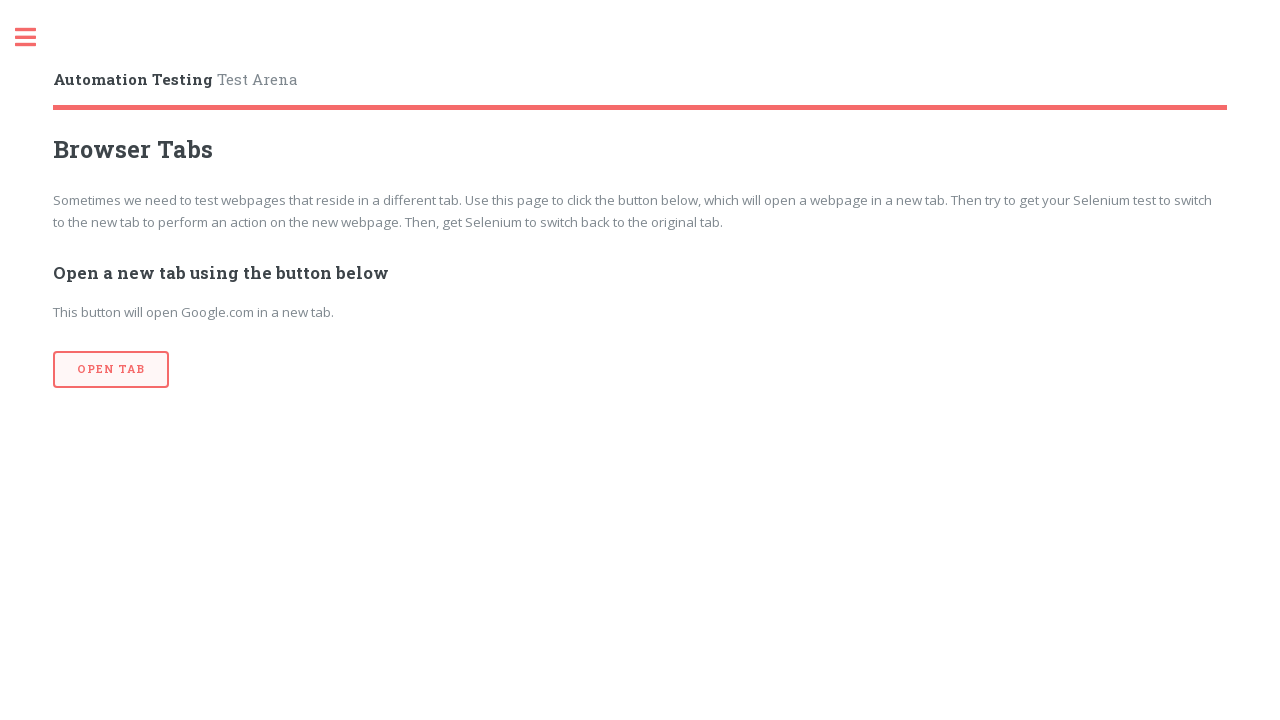

Waited 1500ms for tab content to display
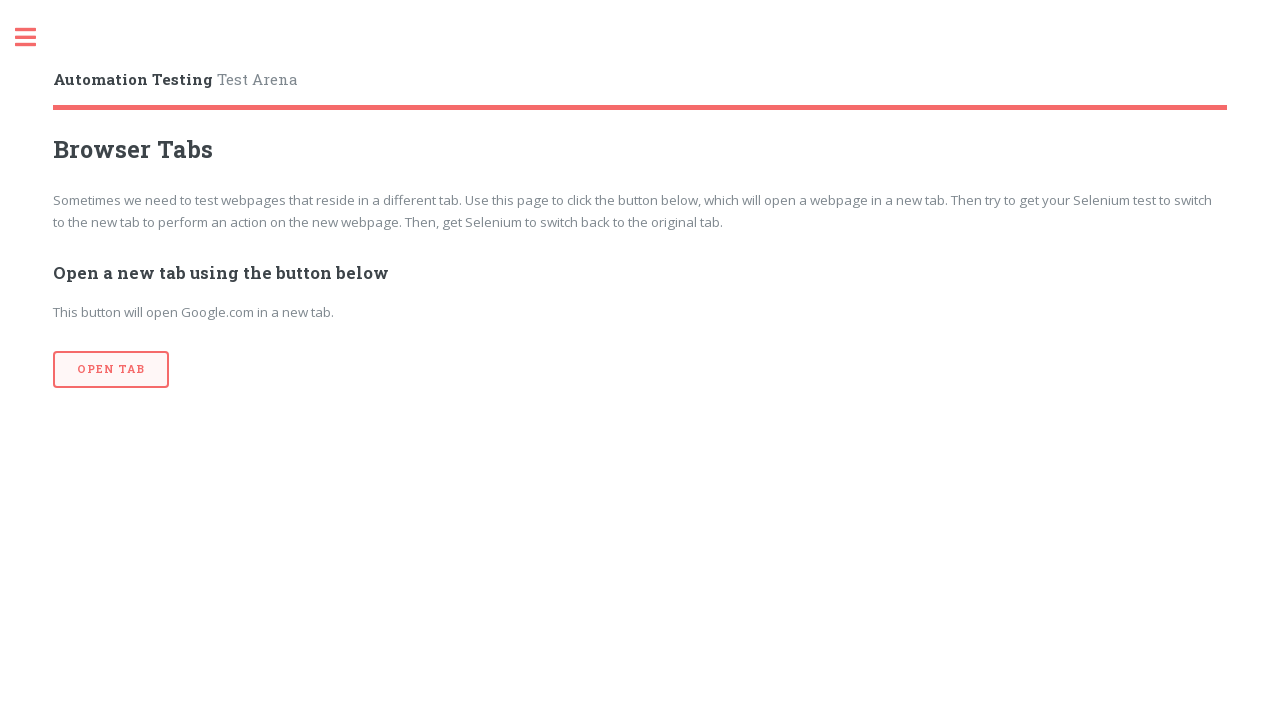

Switched back to the first tab
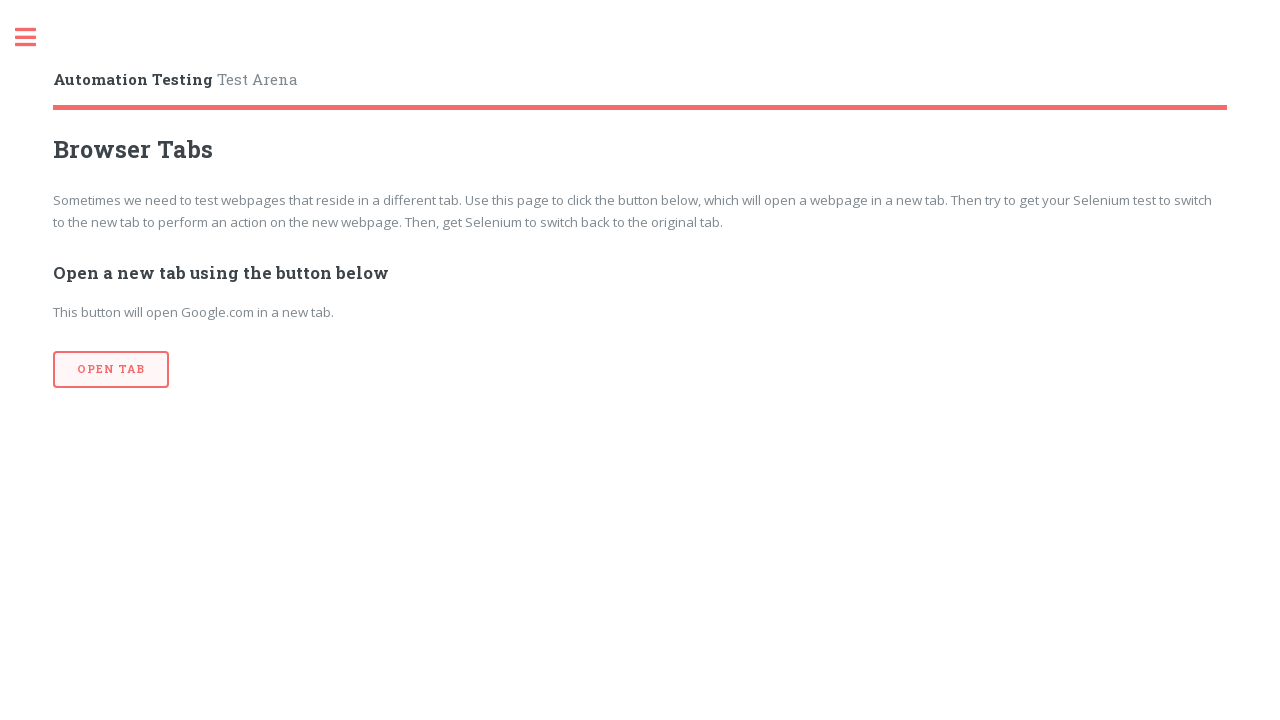

Waited 2000ms on the first tab
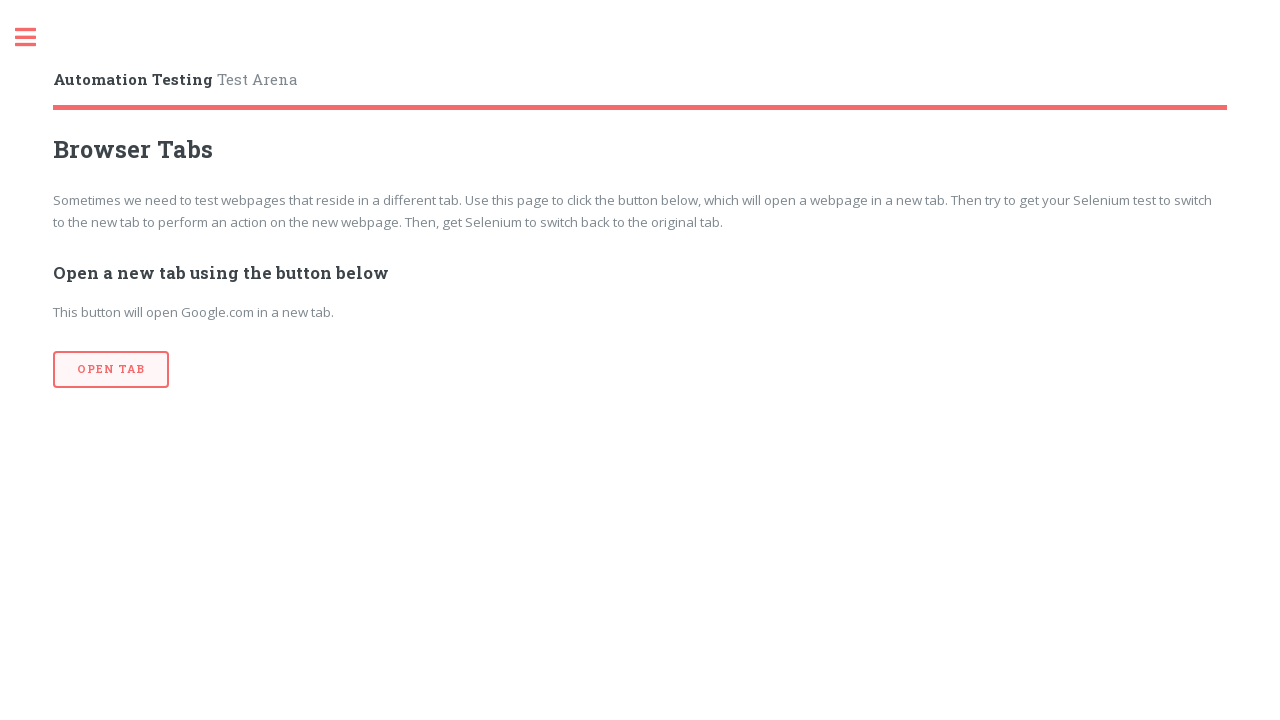

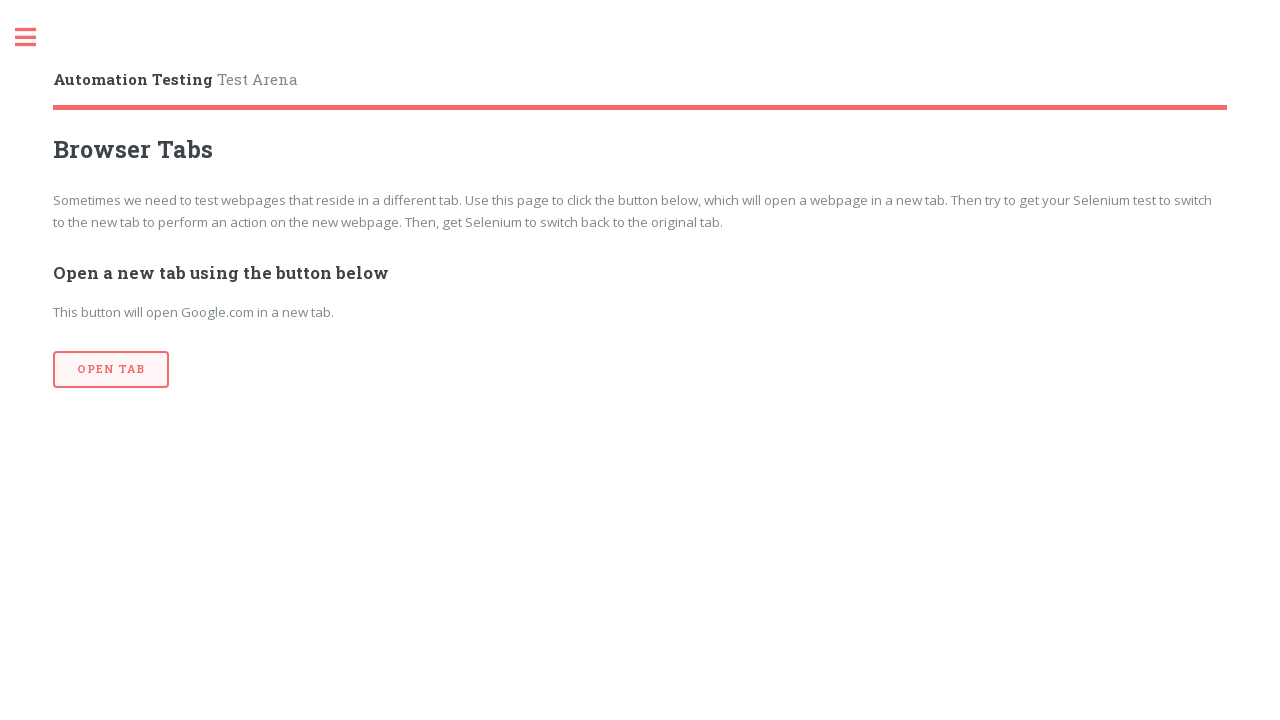